Tests the user registration flow on ParaBank by filling out the complete registration form with personal details, address, and account credentials, then submitting the form to create a new account.

Starting URL: https://parabank.parasoft.com/parabank/register.htm

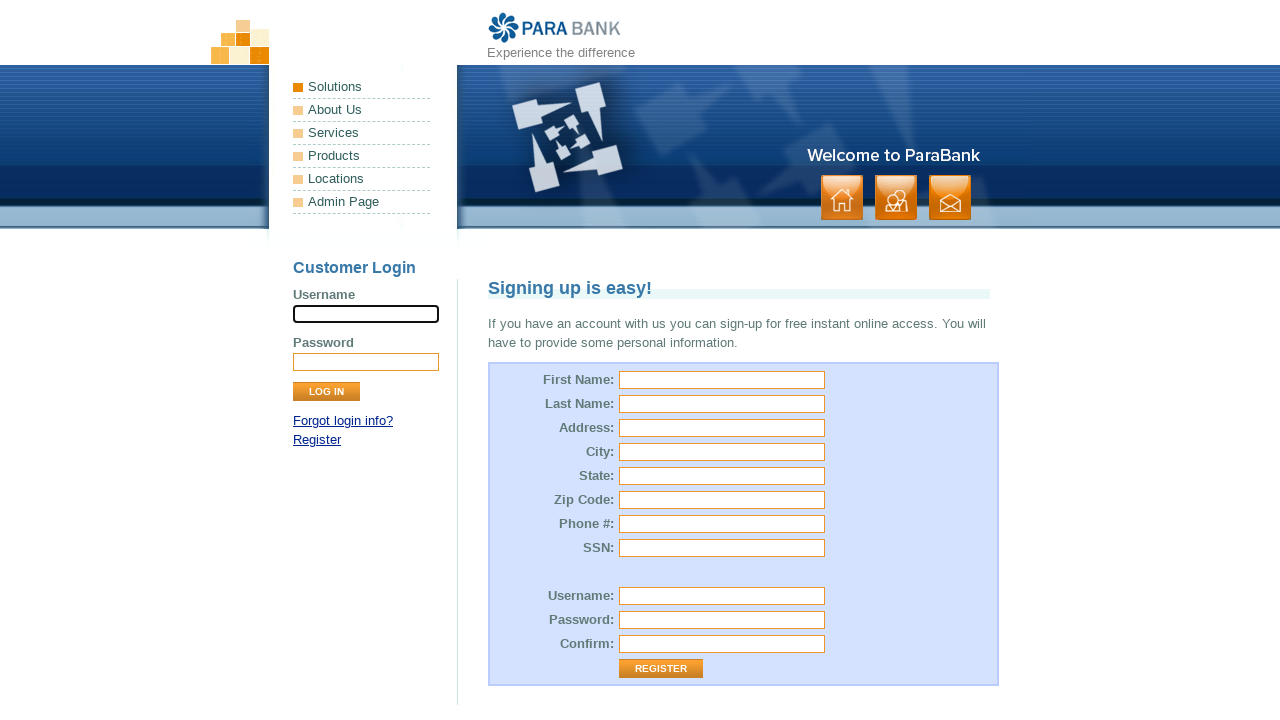

Clicked Register link to navigate to registration form at (317, 440) on xpath=//a[normalize-space()='Register']
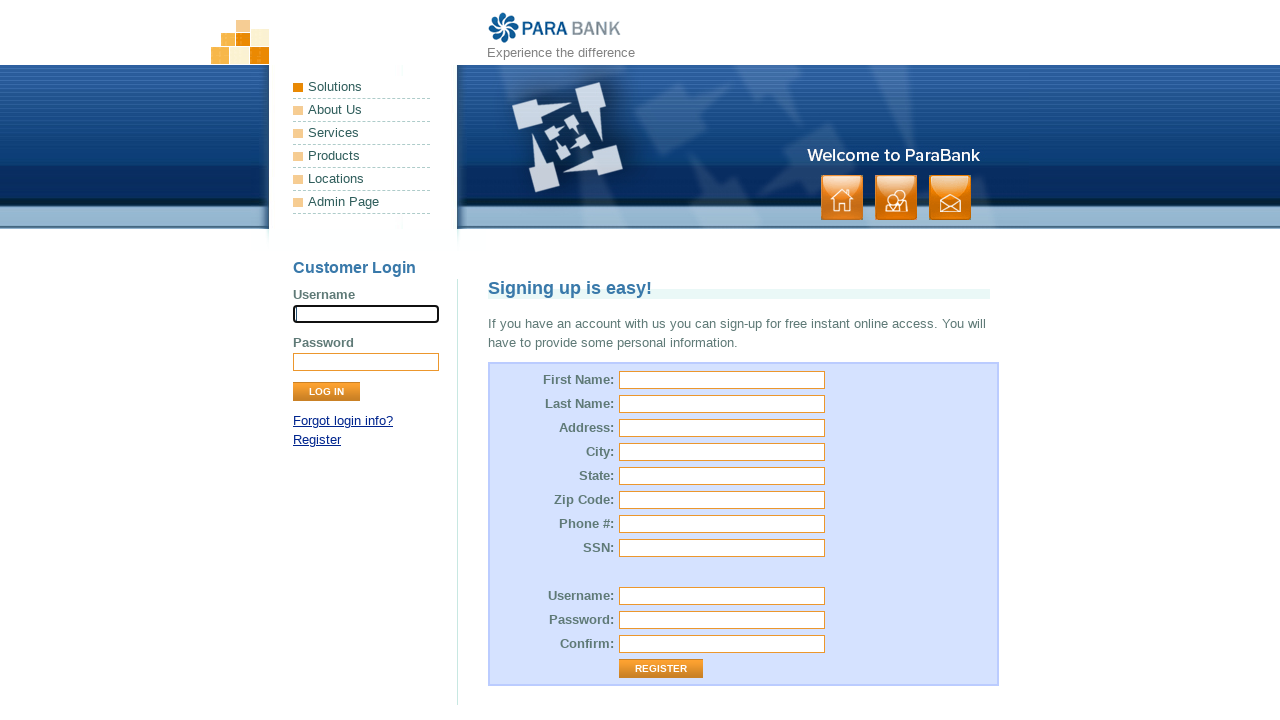

Filled first name field with 'Michael' on input#customer\.firstName
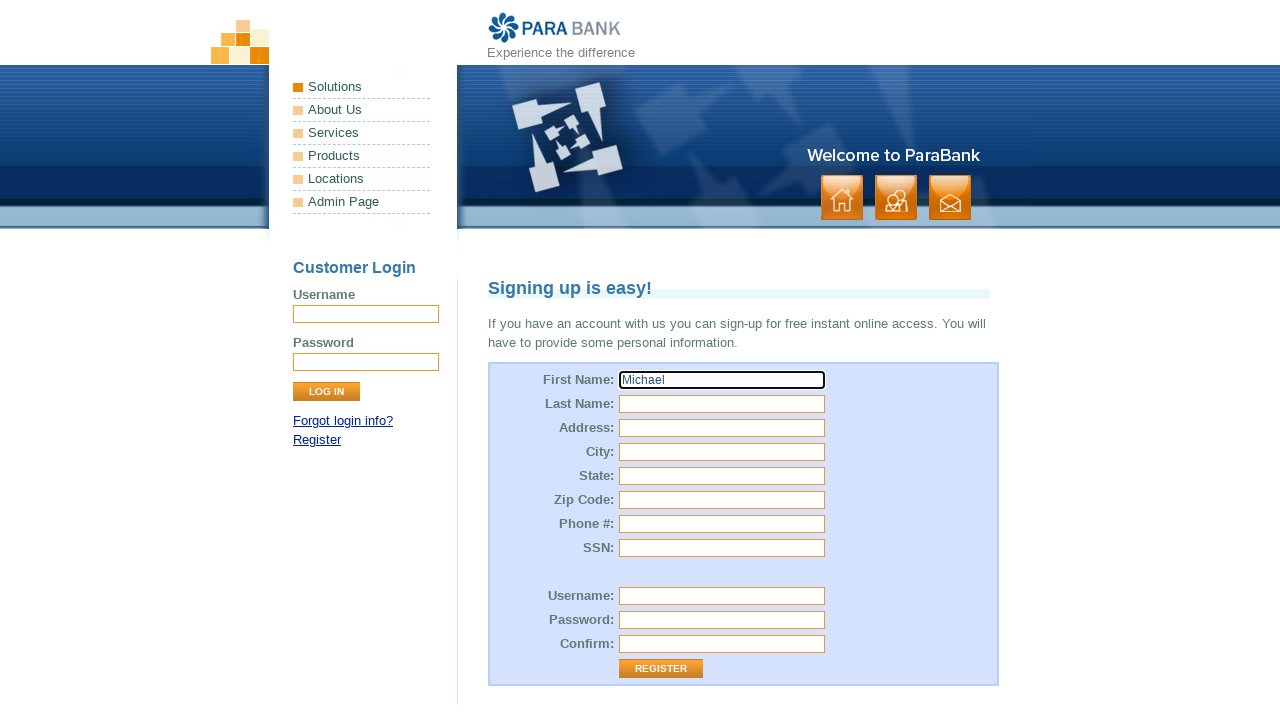

Filled last name field with 'Thompson' on input#customer\.lastName
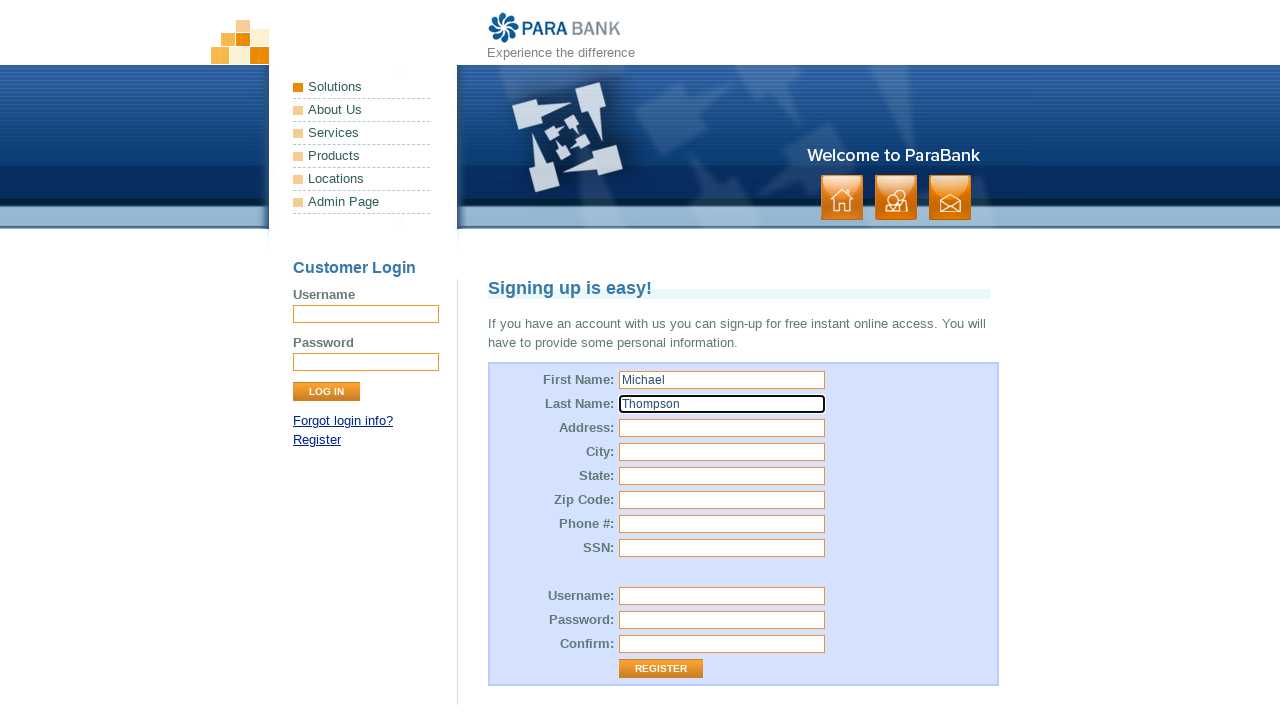

Filled street address with '742 Evergreen Terrace' on input#customer\.address\.street
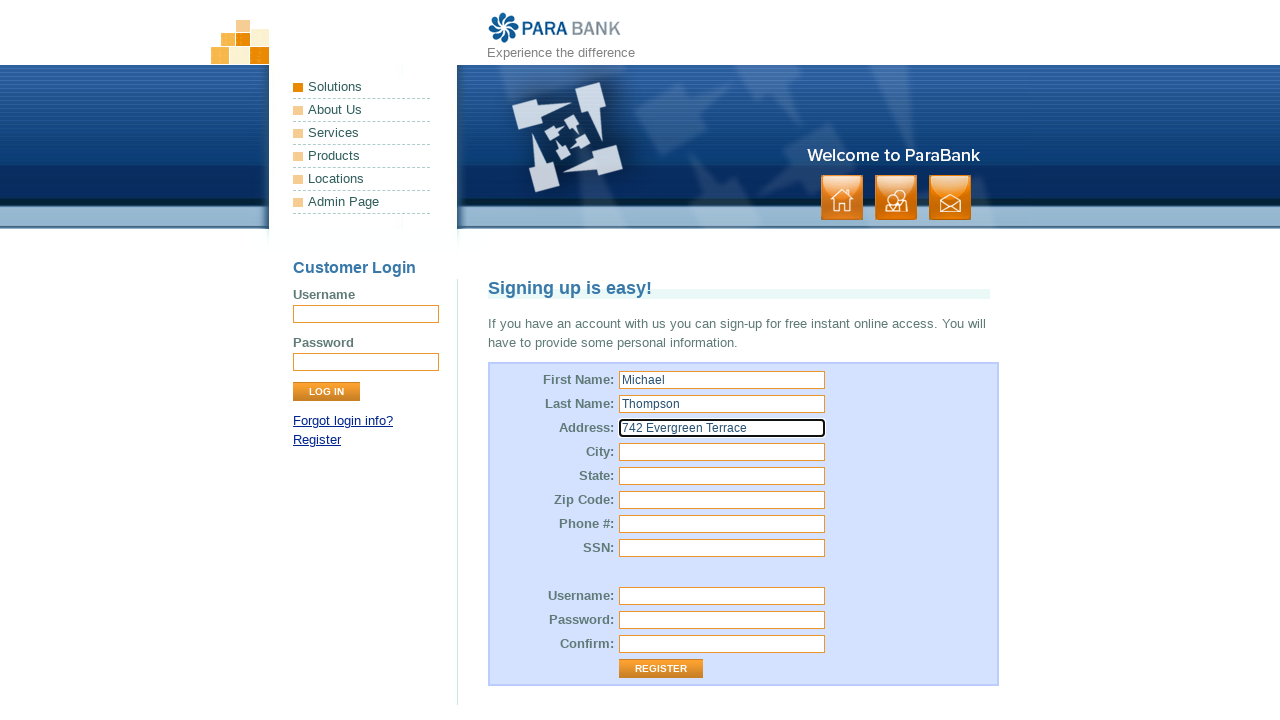

Filled city field with 'Springfield' on input#customer\.address\.city
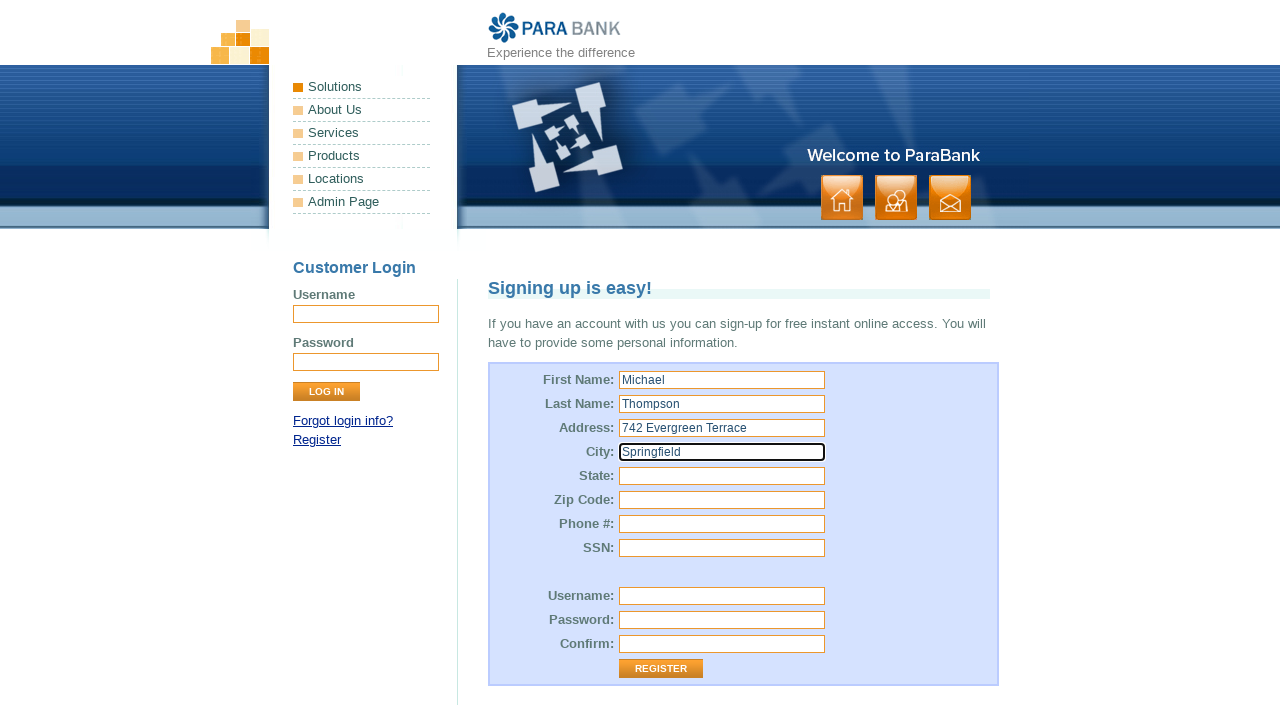

Filled state field with 'Illinois' on input#customer\.address\.state
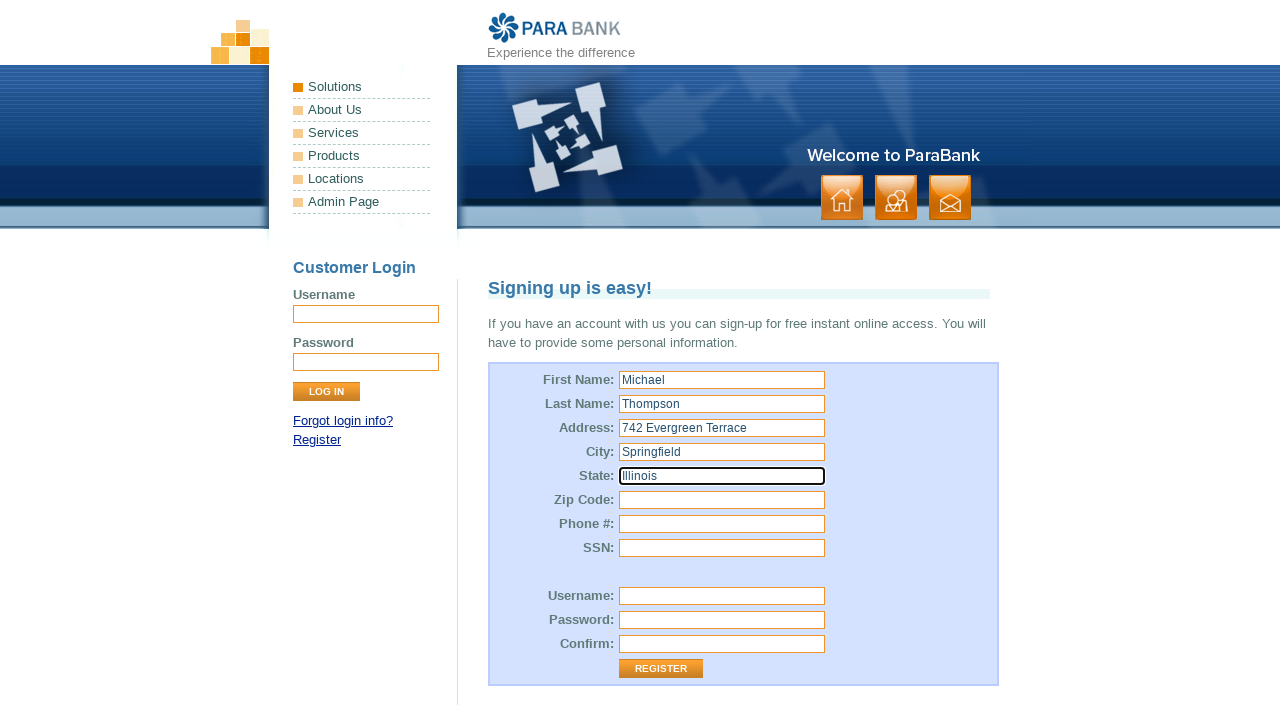

Filled zip code field with '62701' on input#customer\.address\.zipCode
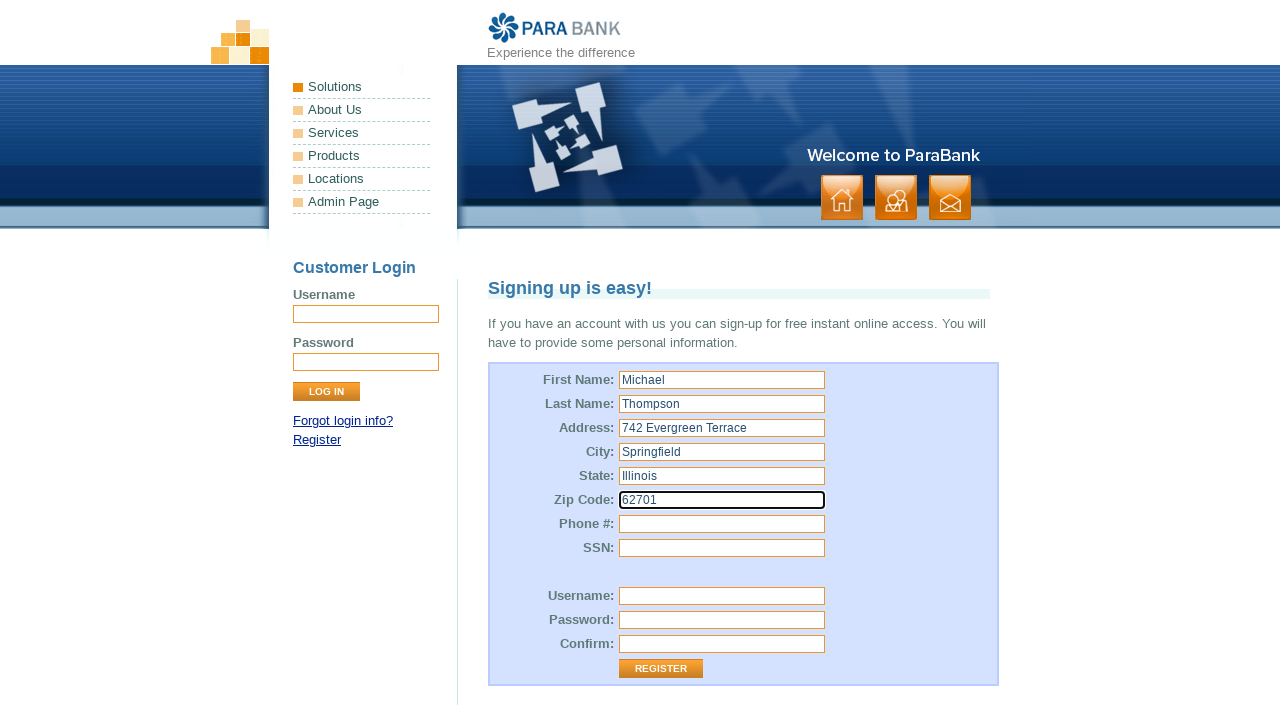

Filled phone number field with '5551234567' on input#customer\.phoneNumber
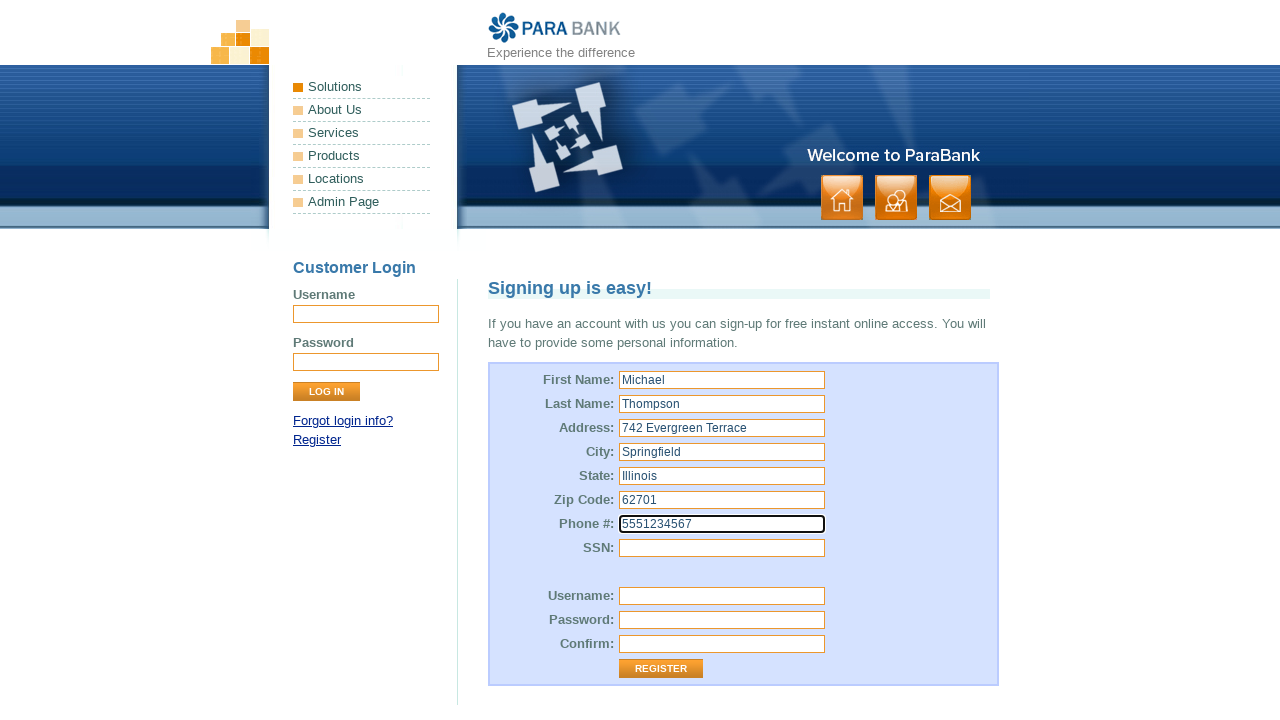

Filled SSN field with '123456789' on input#customer\.ssn
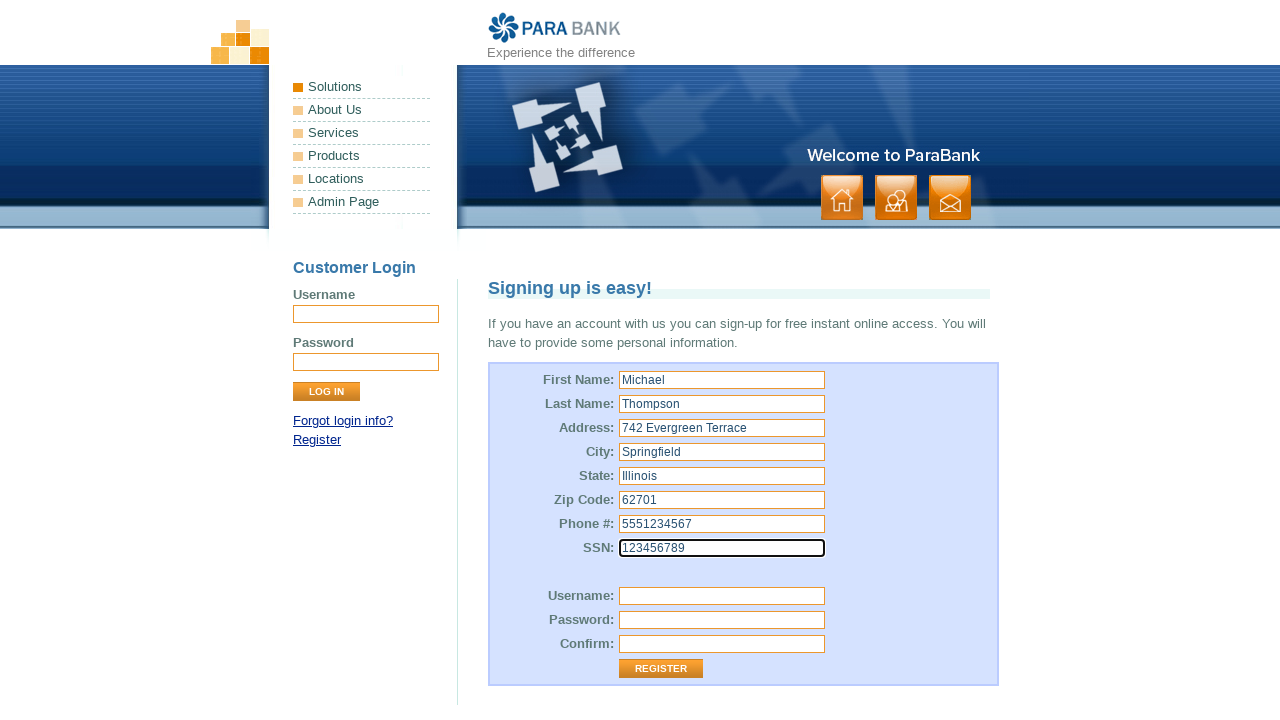

Filled username field with 'mthompson2024' on input#customer\.username
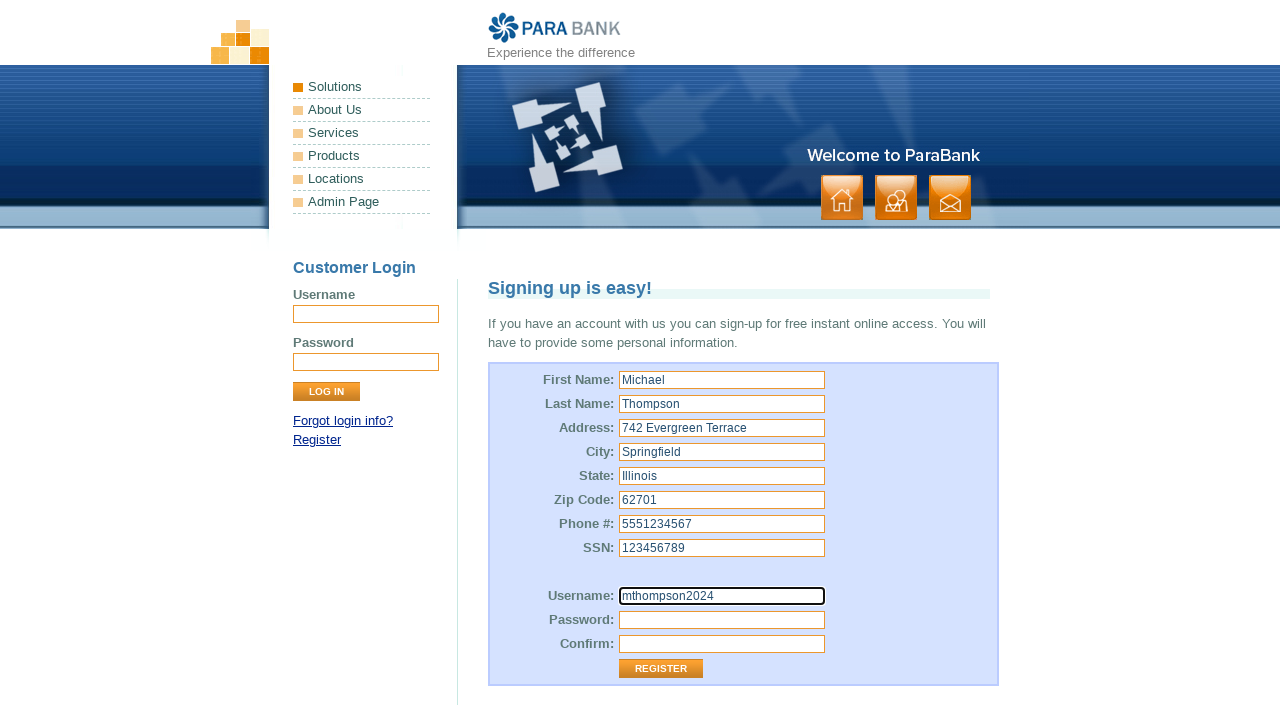

Filled password field with 'SecurePass123!' on input#customer\.password
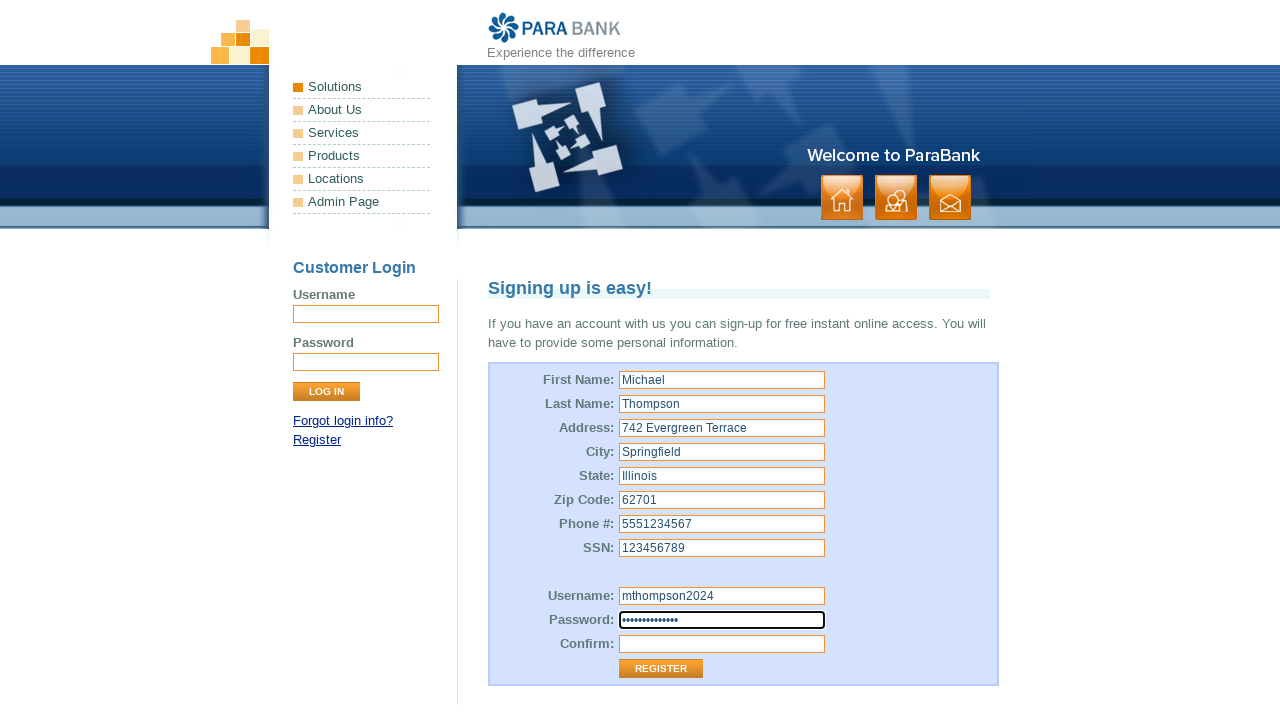

Filled confirm password field with 'SecurePass123!' on input#repeatedPassword
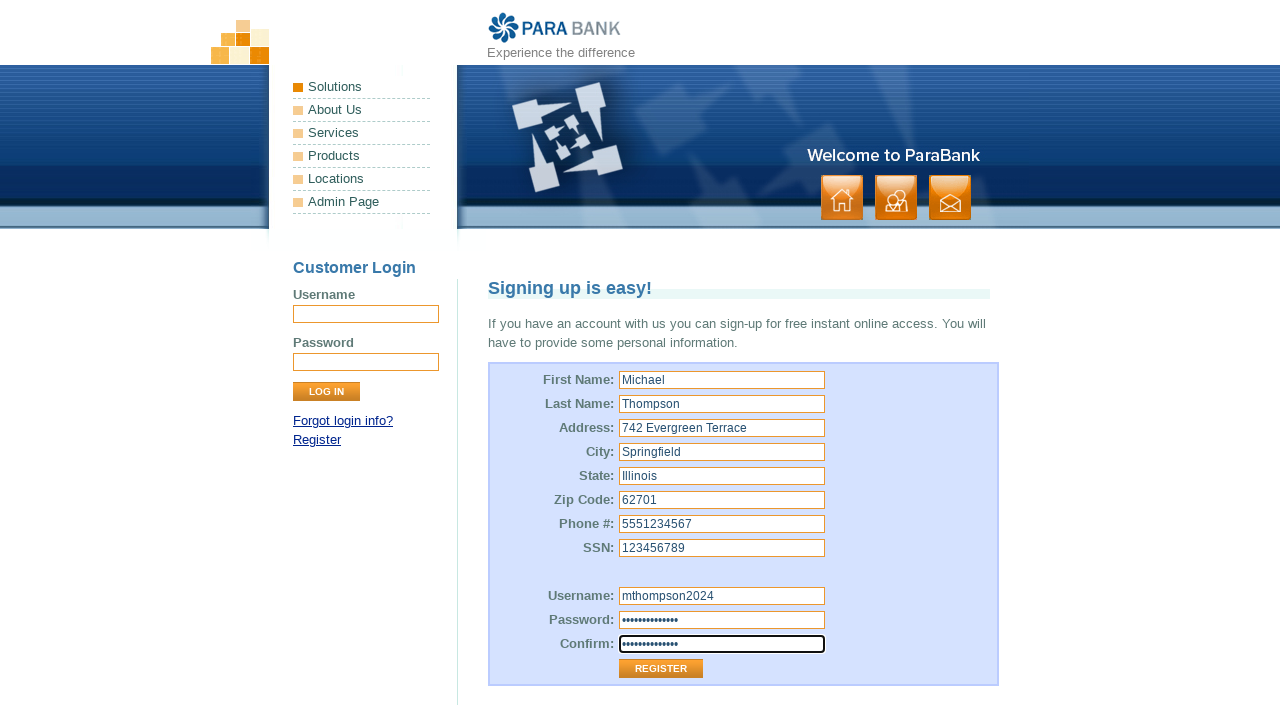

Clicked Register button to submit registration form at (661, 669) on input[value='Register']
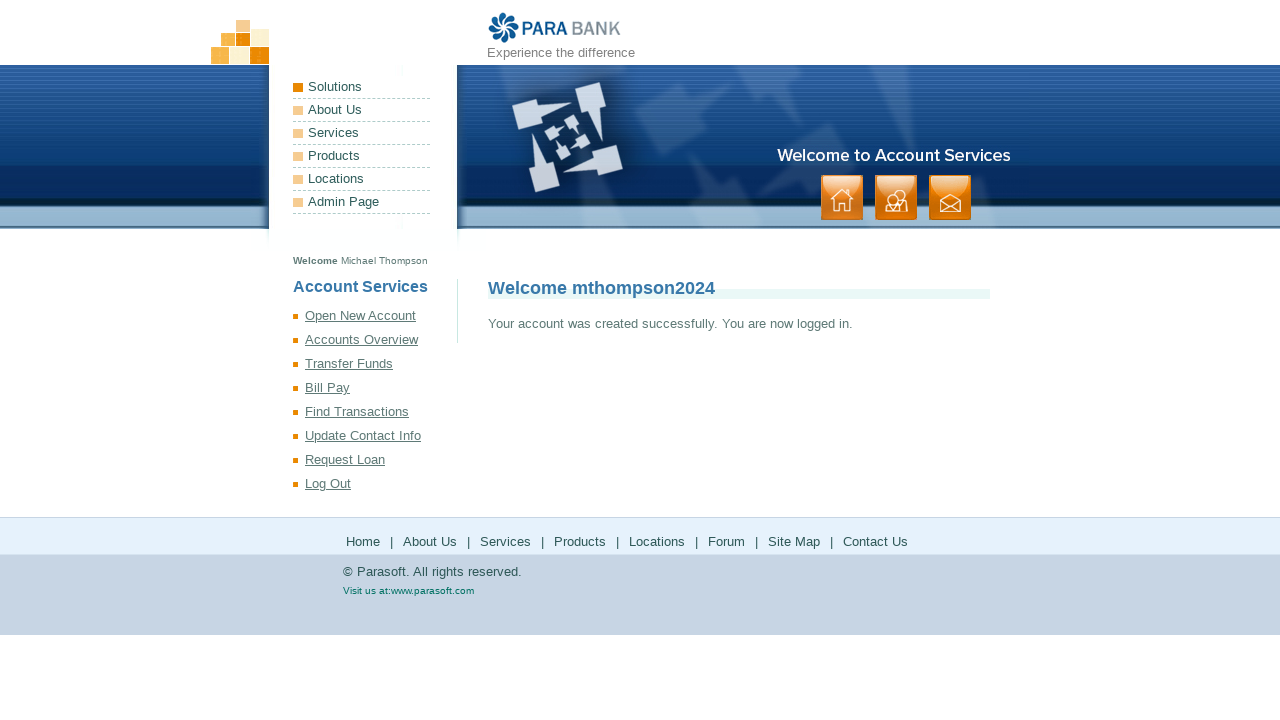

Registration confirmation message appeared - account created successfully
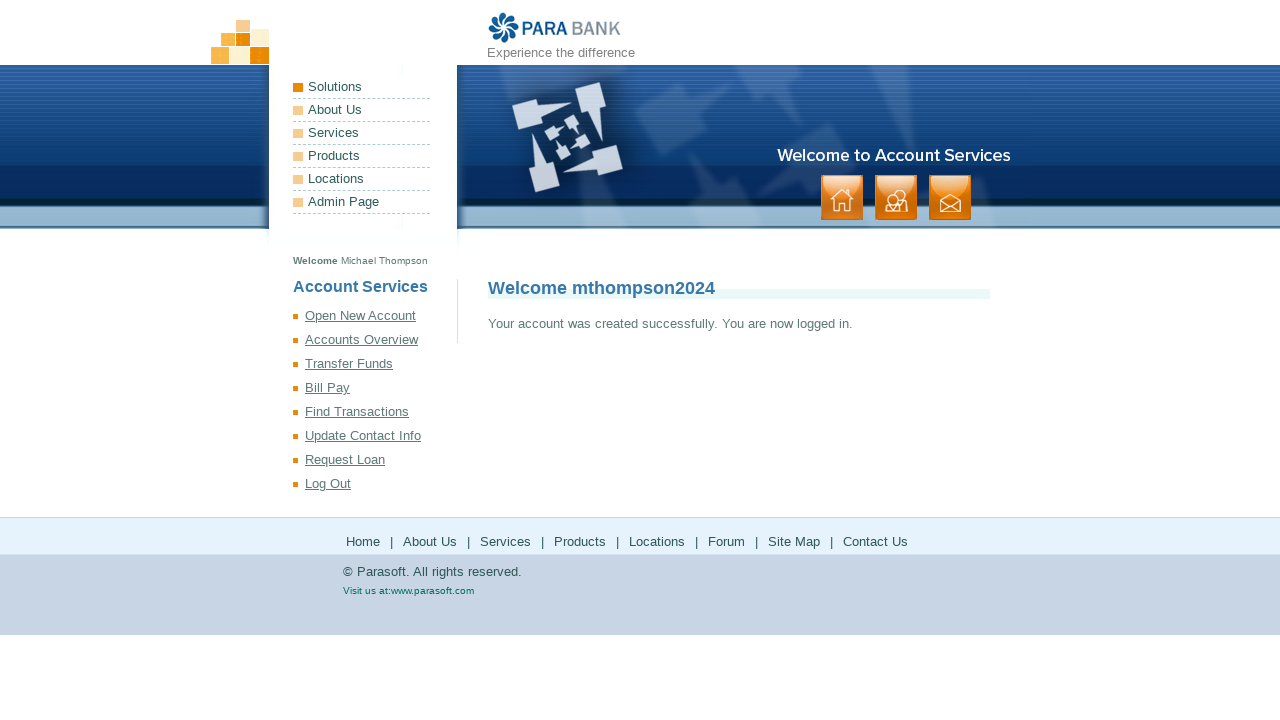

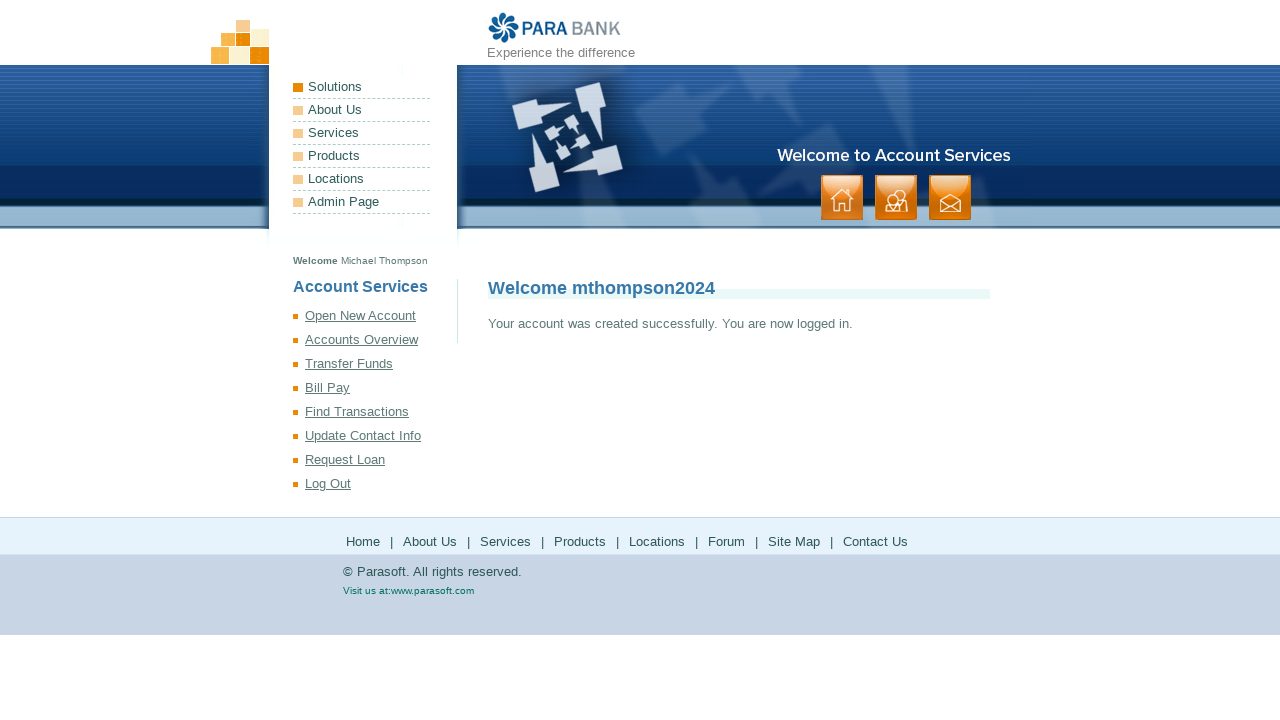